Tests nested frame handling by switching between frames and filling form fields within nested iframes

Starting URL: https://demoapps.qspiders.com/ui/frames/nested?sublist=1

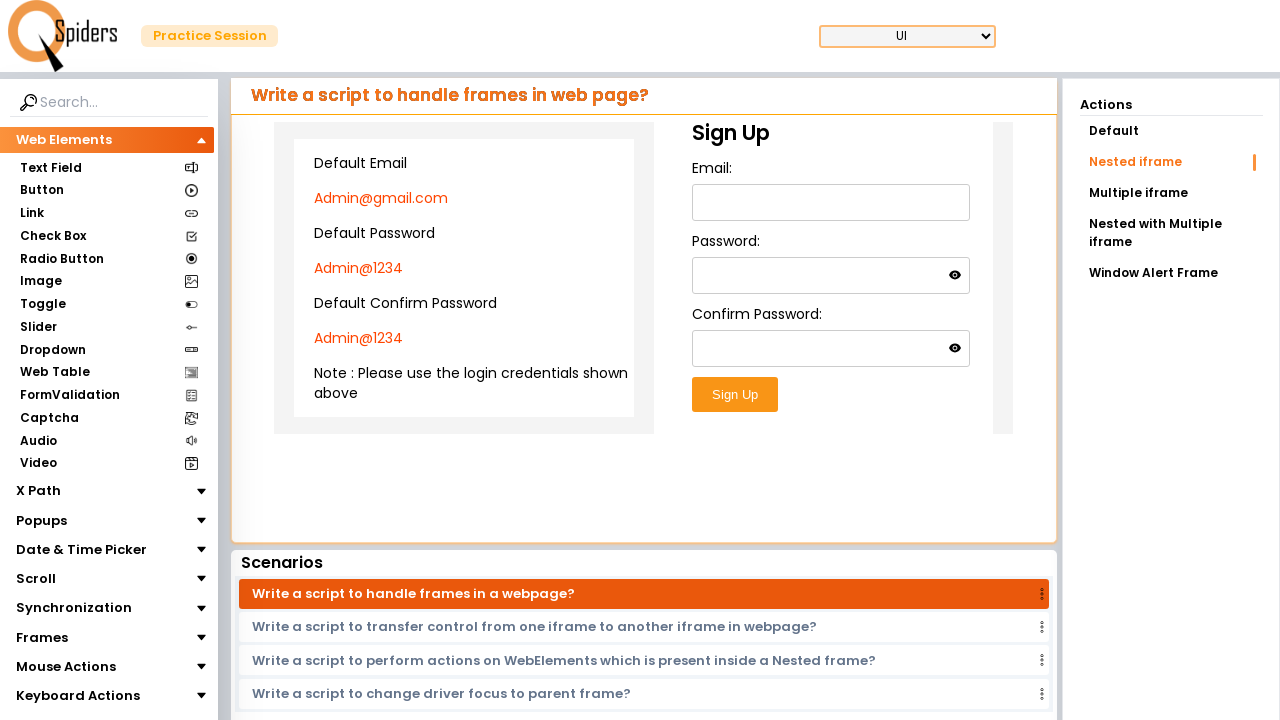

Located and switched to outer frame (first iframe on page)
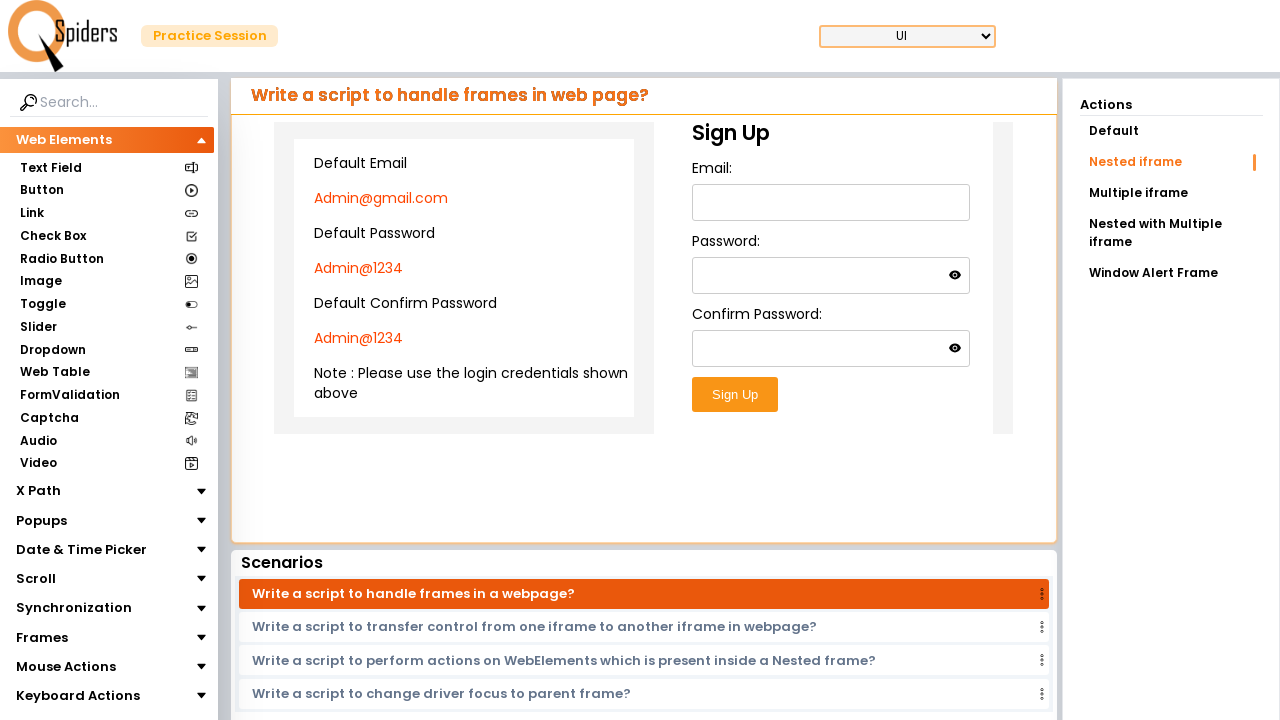

Located and switched to inner nested frame within outer frame
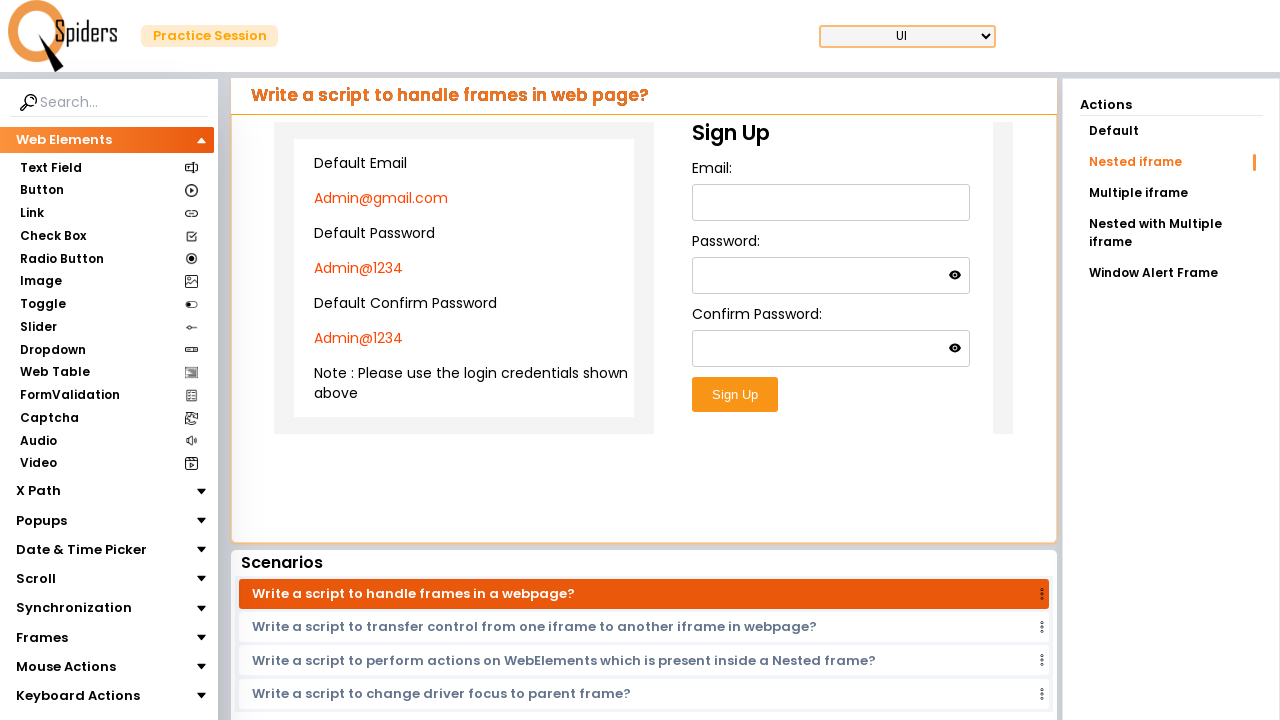

Filled email field in nested frame with 'admin' on iframe >> nth=0 >> internal:control=enter-frame >> iframe >> nth=0 >> internal:c
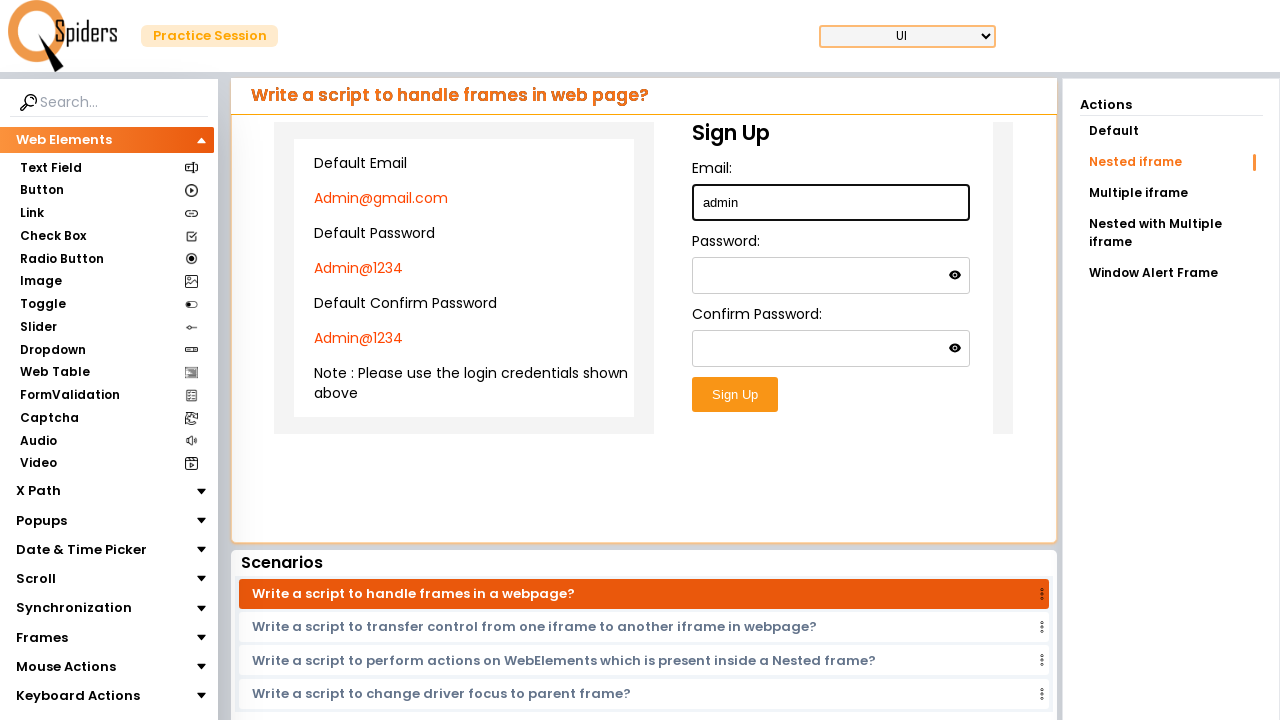

Retrieved text 'Admin@gmail.com' from parent frame
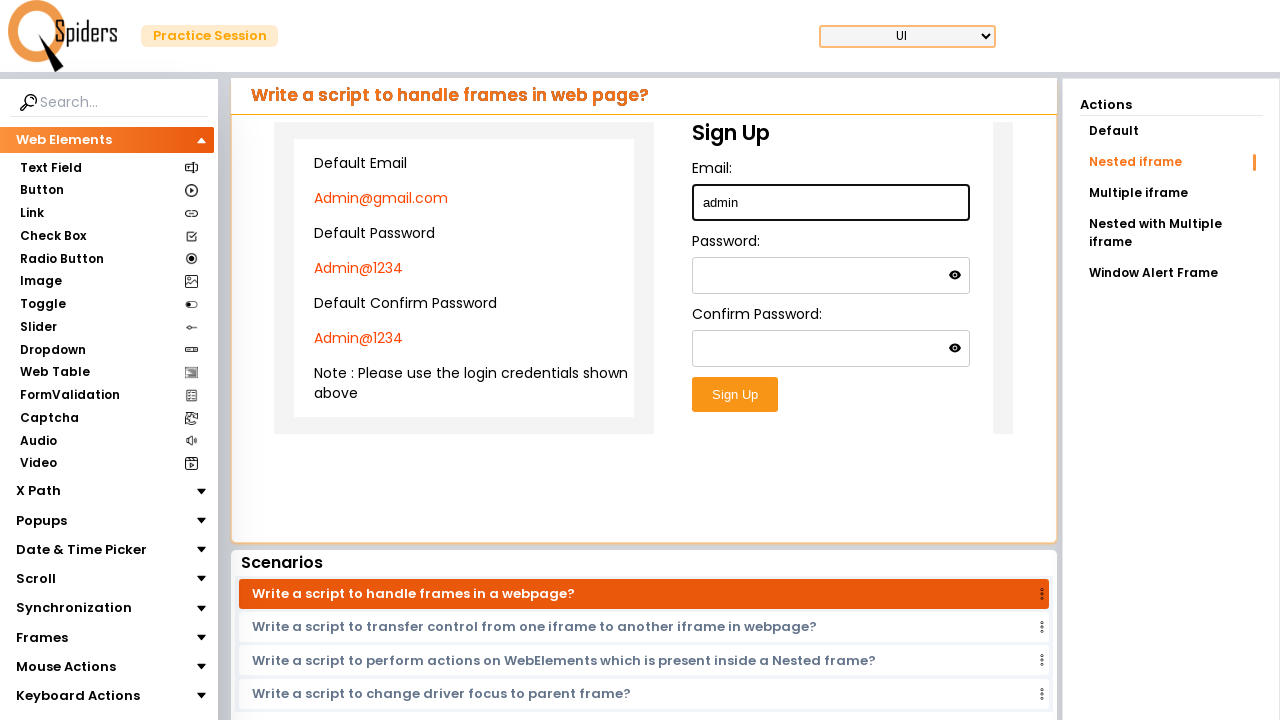

Retrieved text 'Write a script to handle frames in web page?' from main page outside all frames
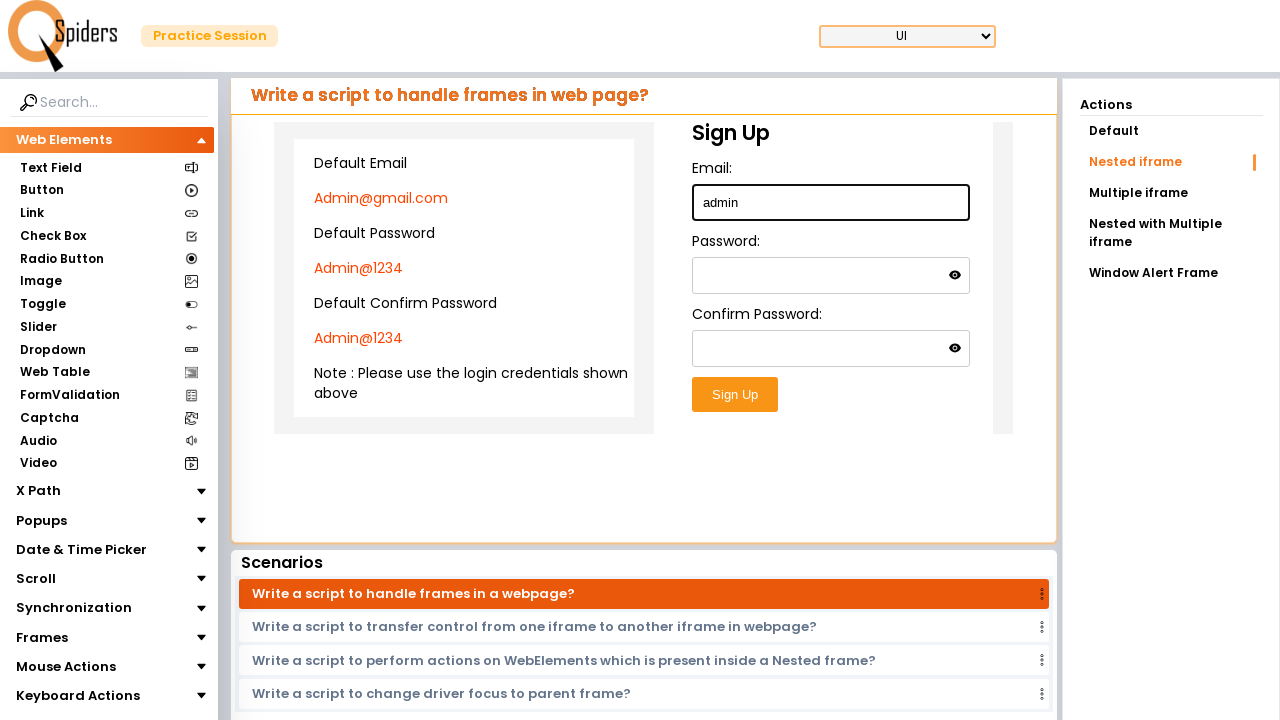

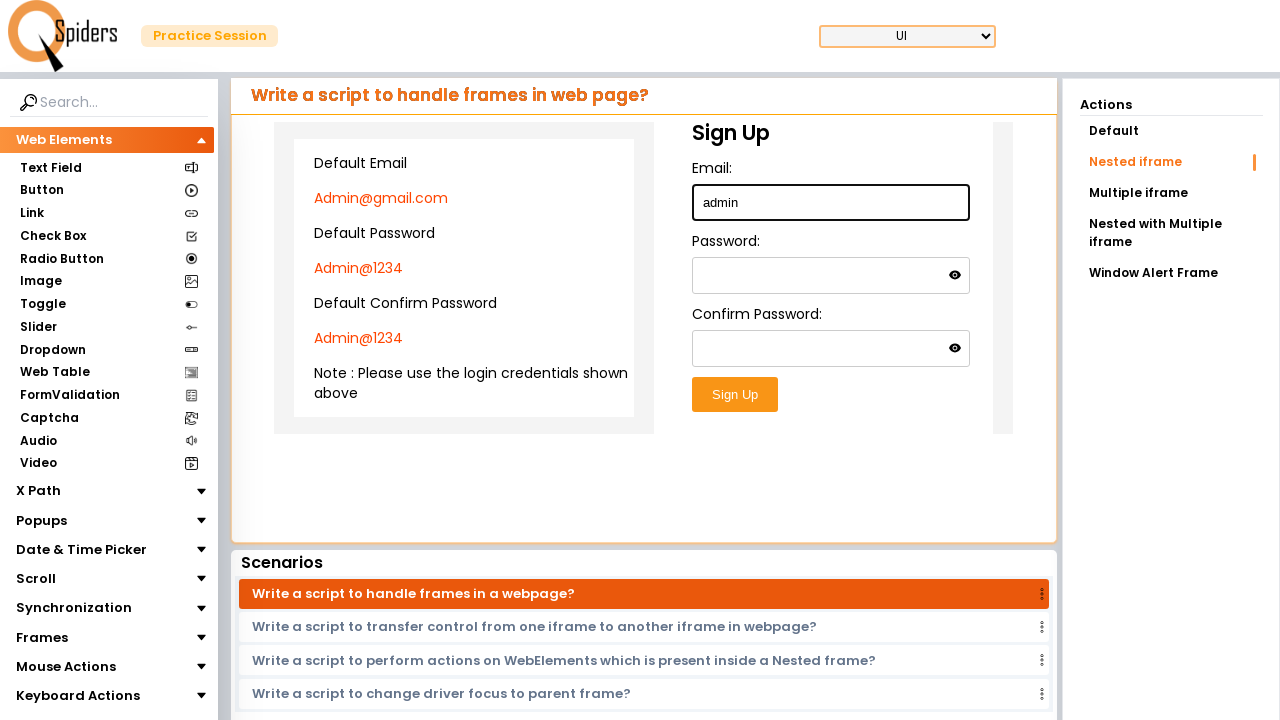